Tests iframe handling by switching into an iframe to verify text content is displayed, then switching back to the parent frame to verify the header text is displayed.

Starting URL: https://practice.cydeo.com/iframe

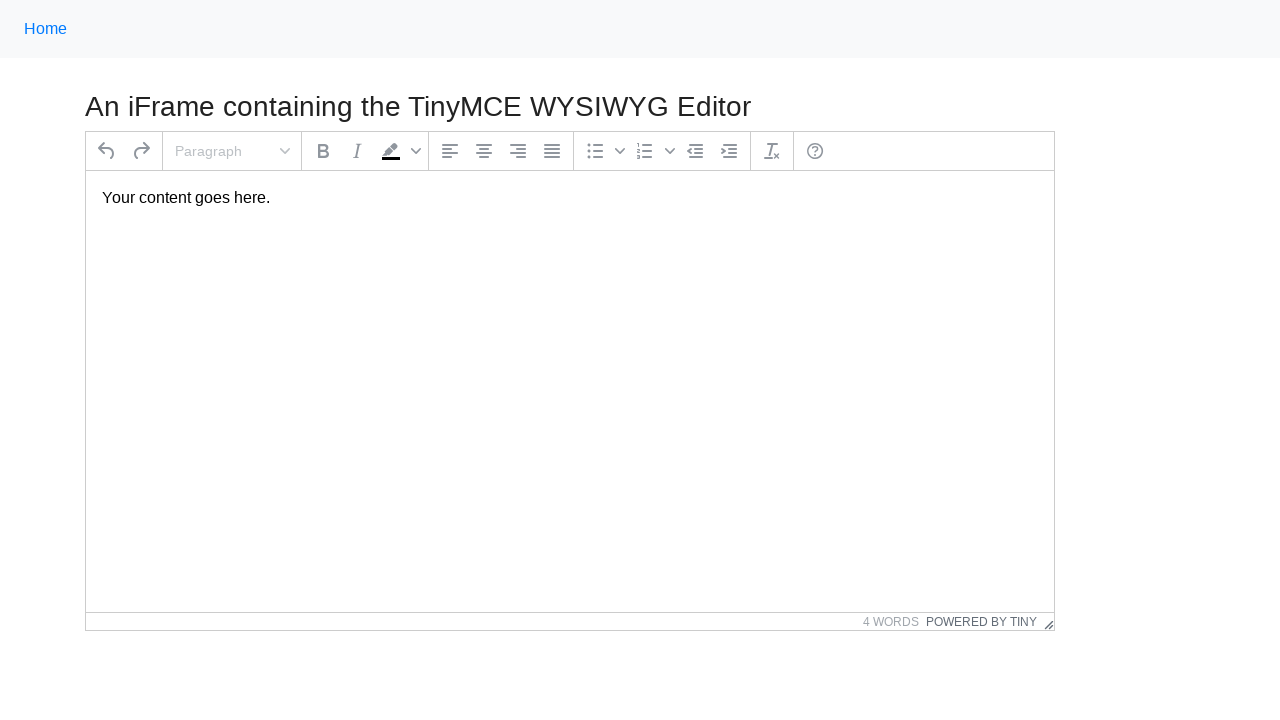

Navigated to iframe practice page
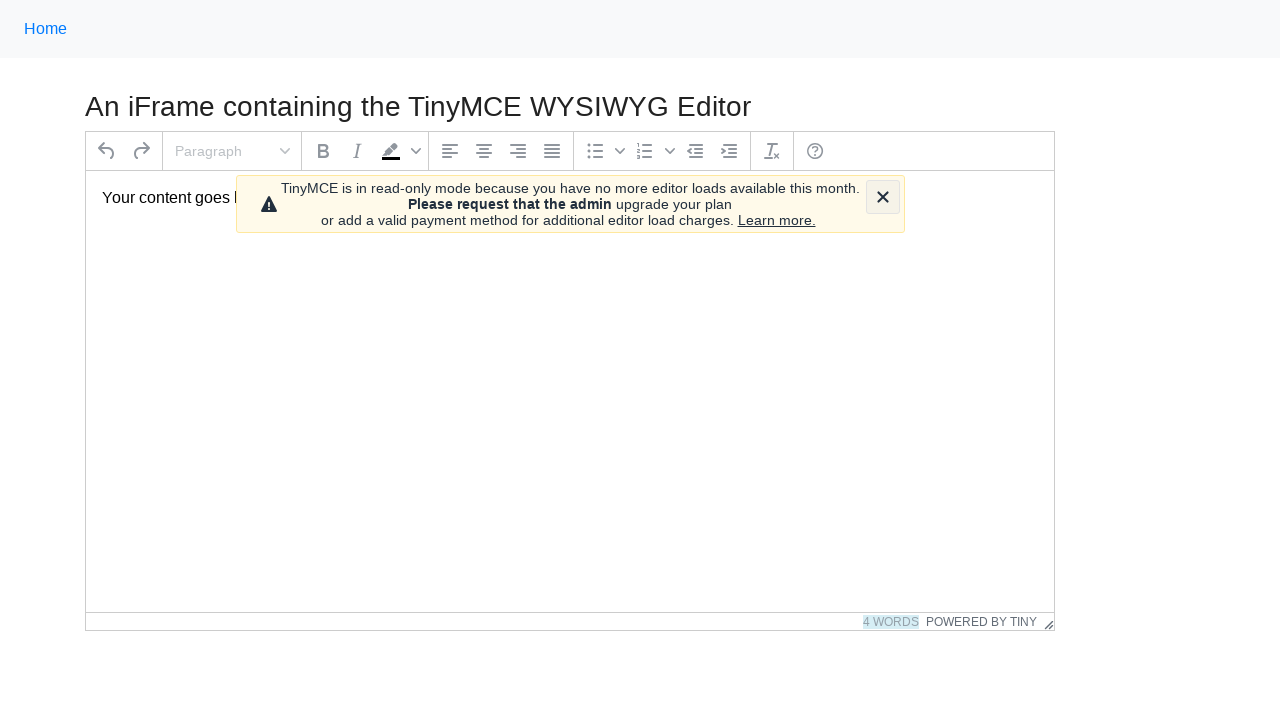

Located iframe with TinyMCE editor
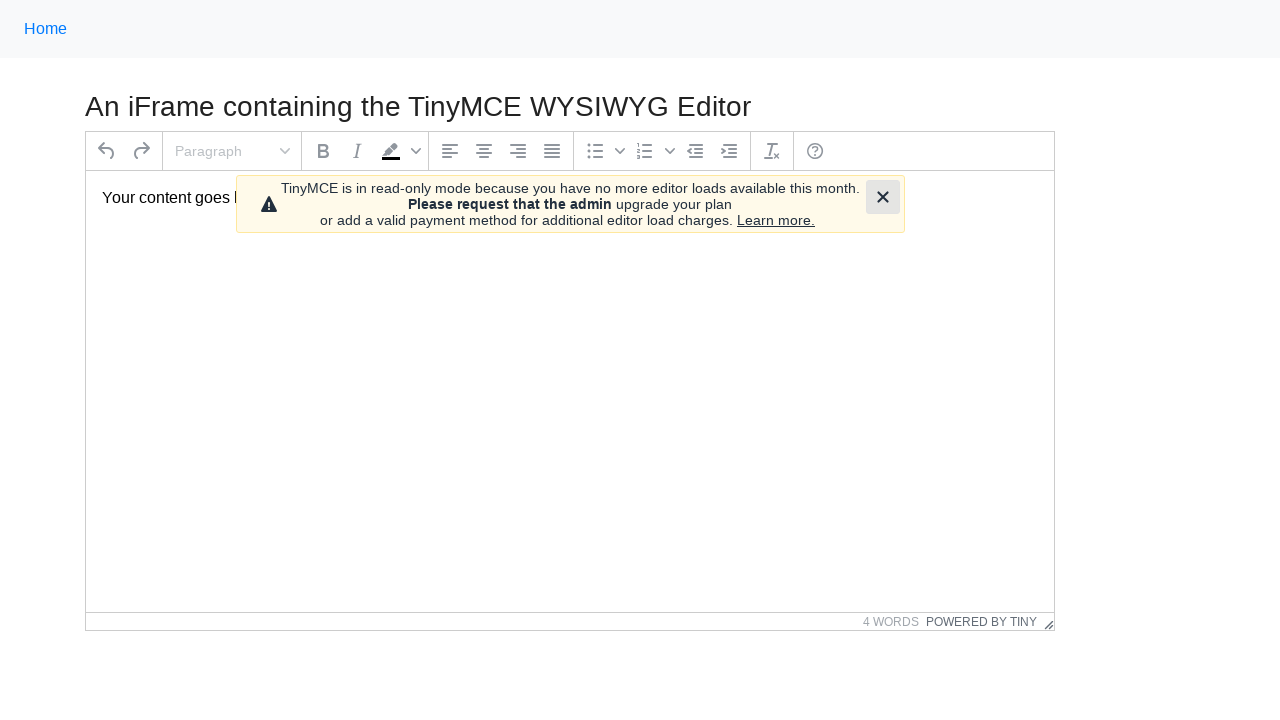

Located paragraph element inside iframe
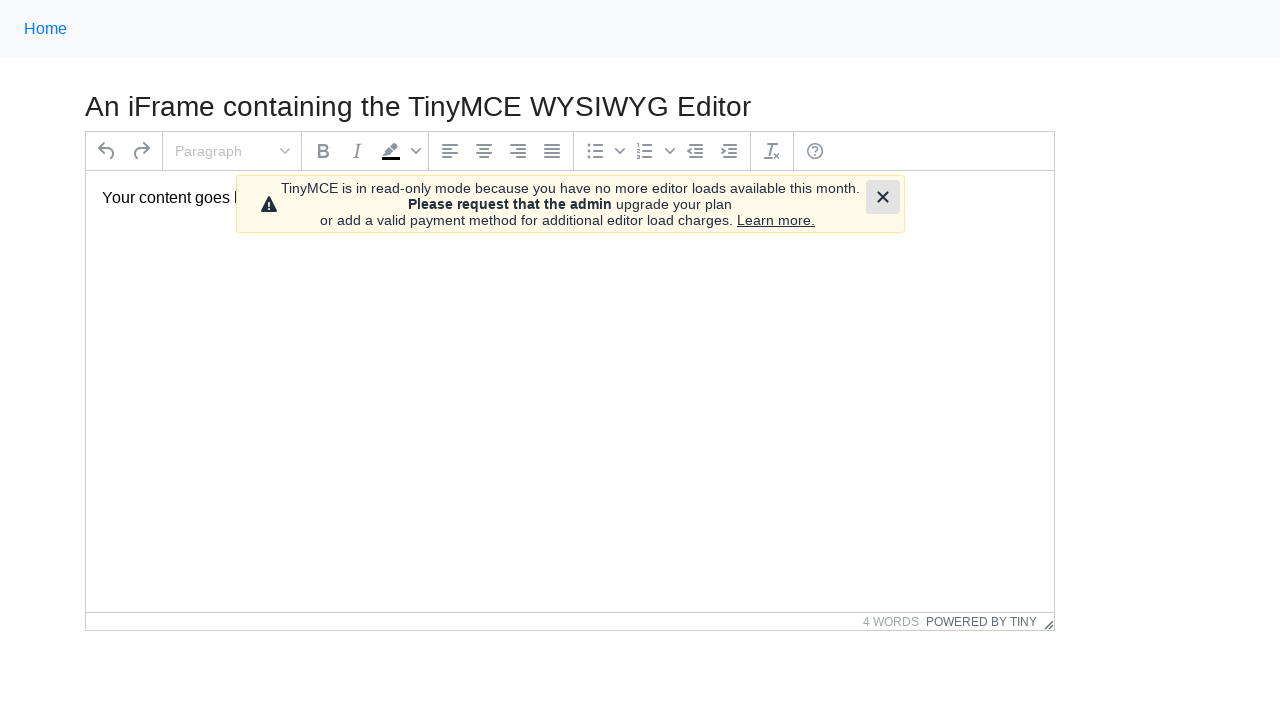

Verified paragraph text is visible inside iframe
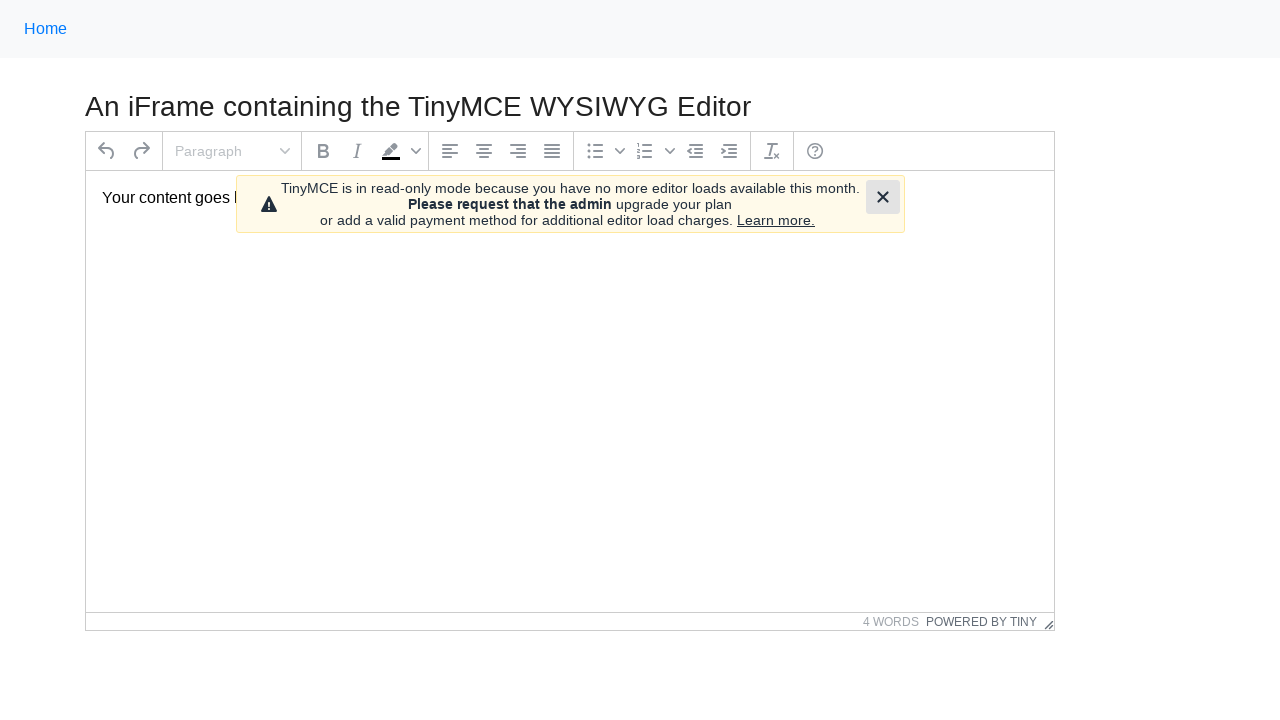

Located header element in main frame
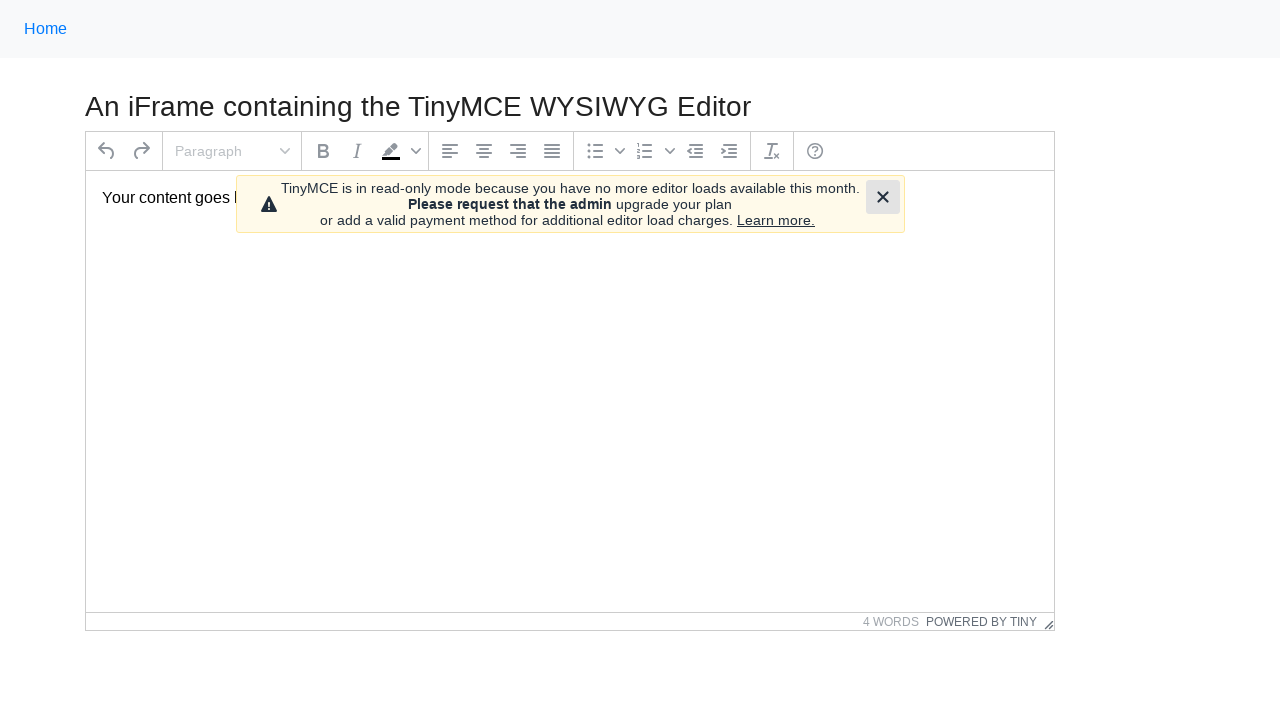

Verified header text is visible in main frame
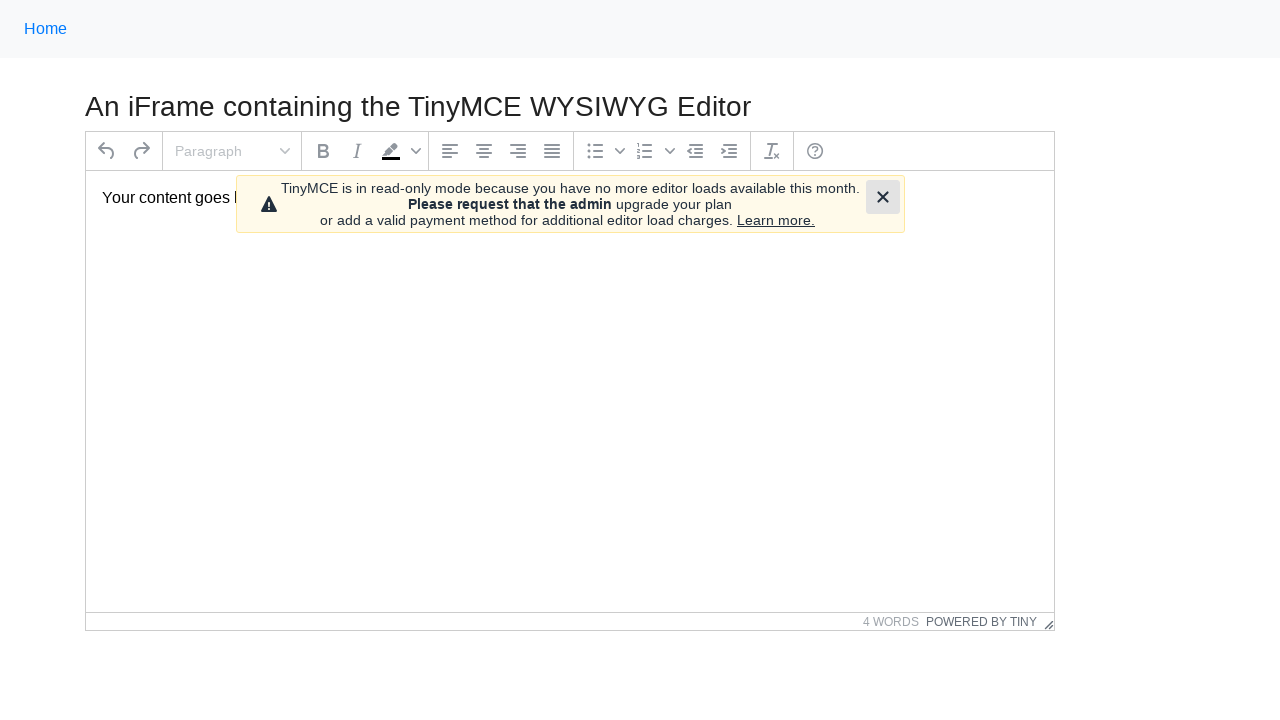

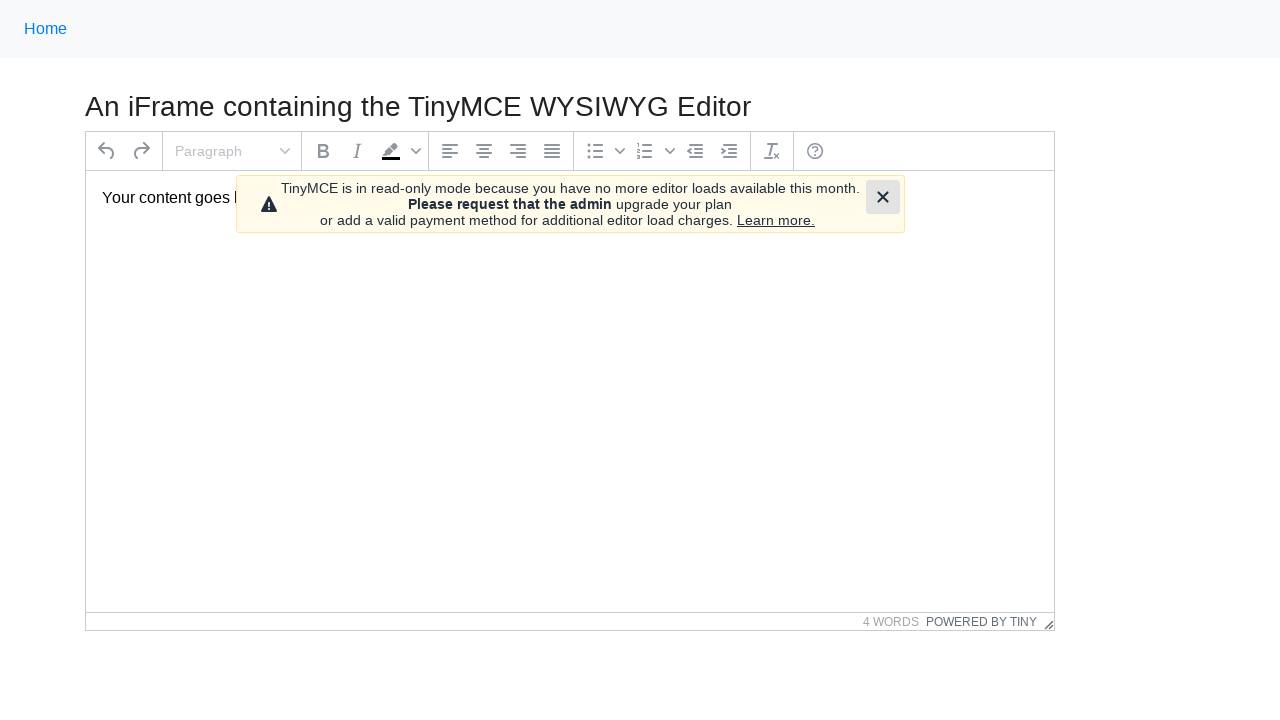